Tests that a saved change to an employee's name persists after switching between employees

Starting URL: https://devmountain-qa.github.io/employee-manager/1.2_Version/index.html

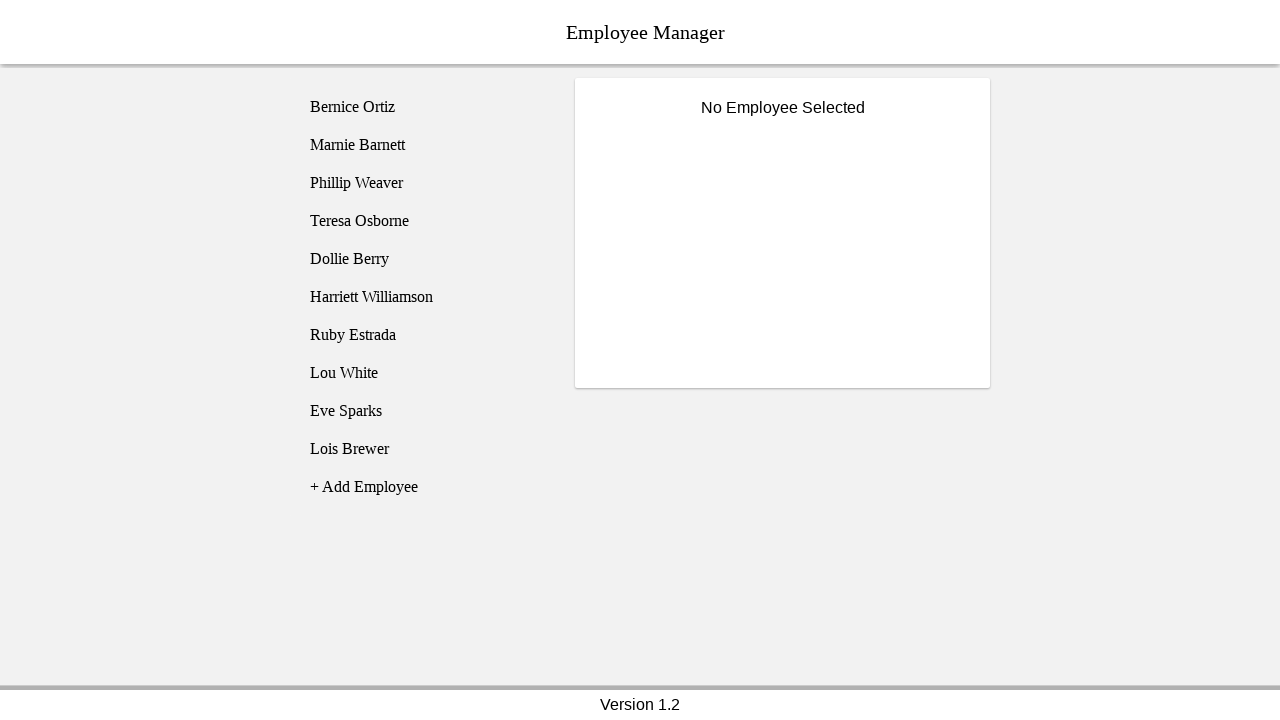

Clicked on Bernice Ortiz employee at (425, 107) on [name='employee1']
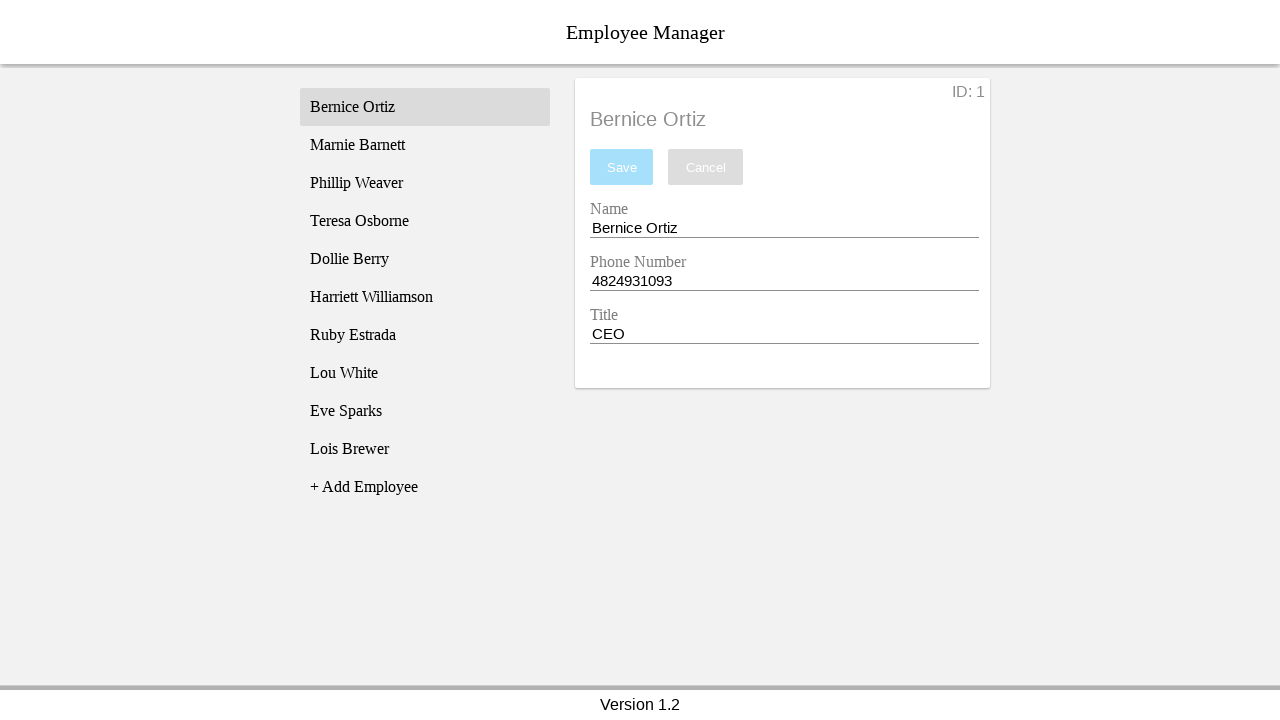

Name input field became visible
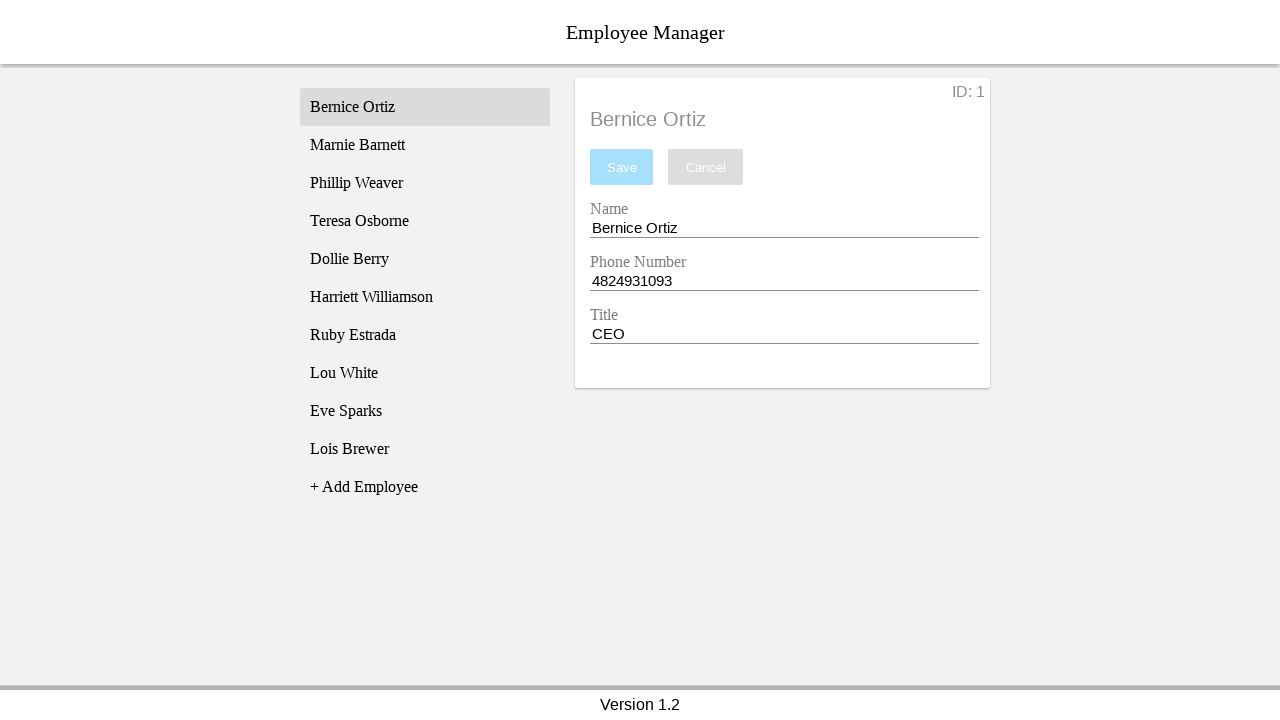

Filled name input with 'Test Name' on [name='nameEntry']
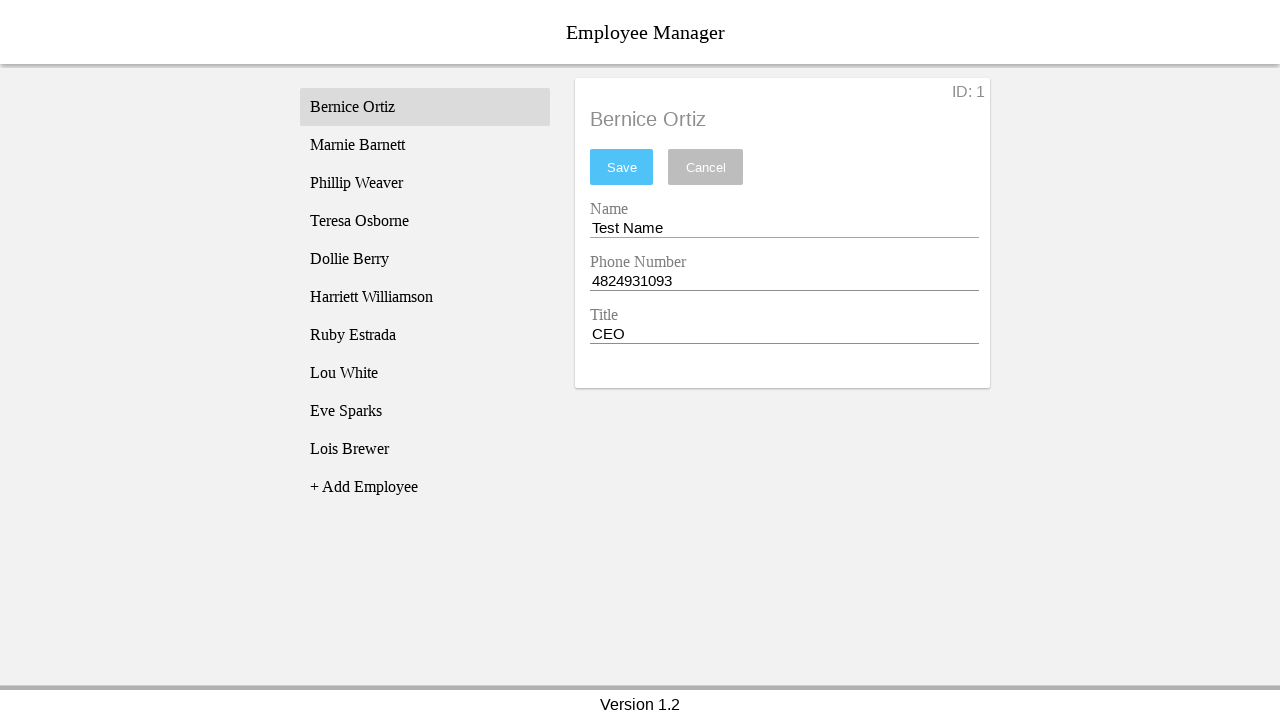

Clicked save button to persist changes at (622, 167) on #saveBtn
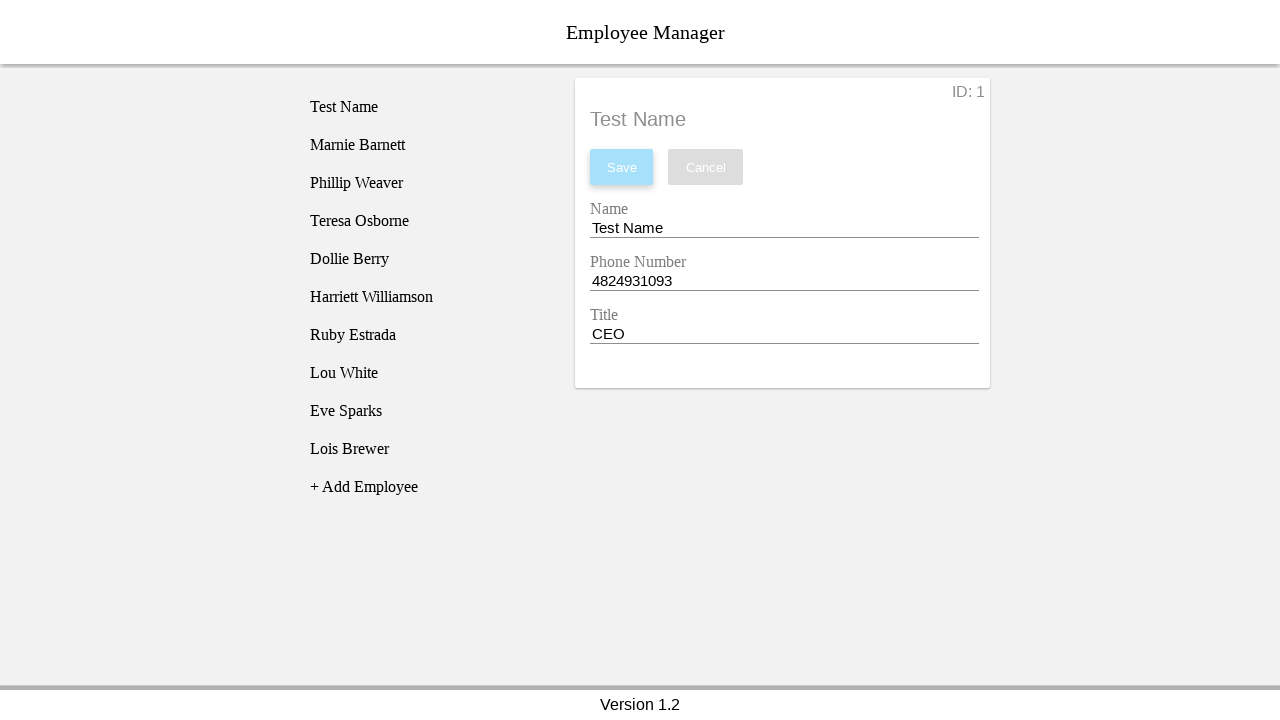

Clicked on Phillip Weaver to switch employees at (425, 183) on [name='employee3']
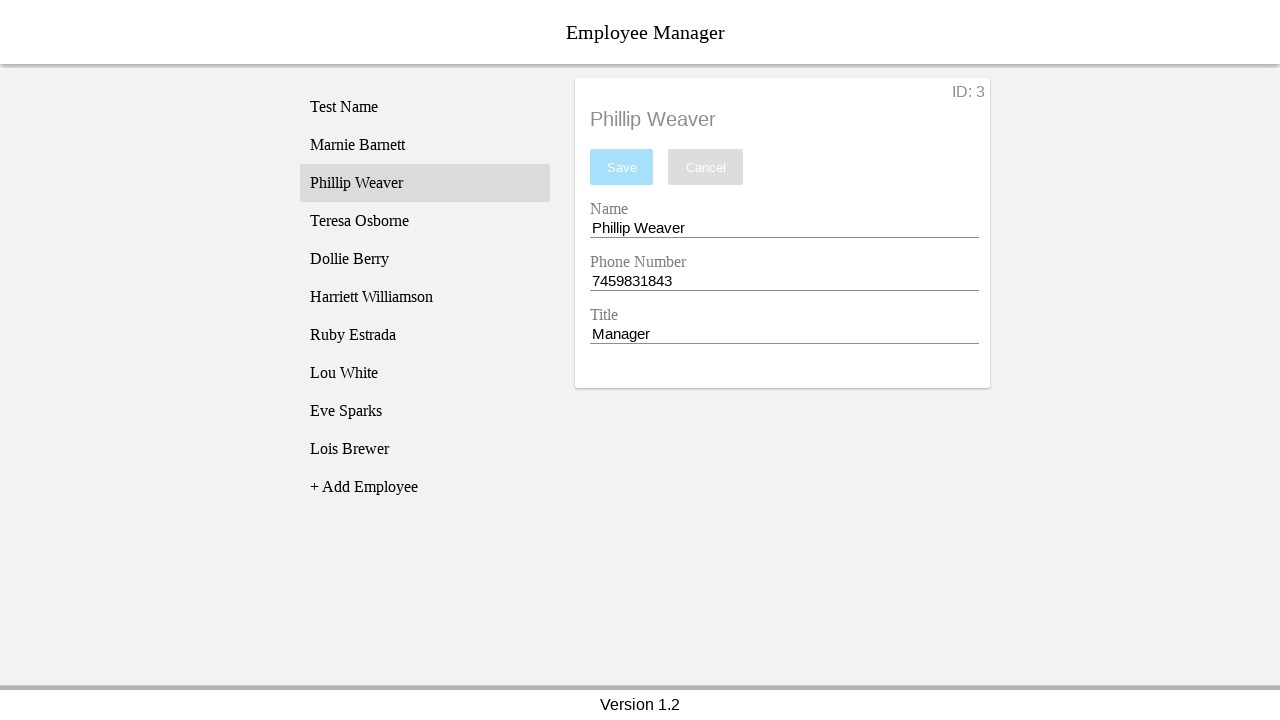

Clicked back on Bernice Ortiz to verify change persisted at (425, 107) on [name='employee1']
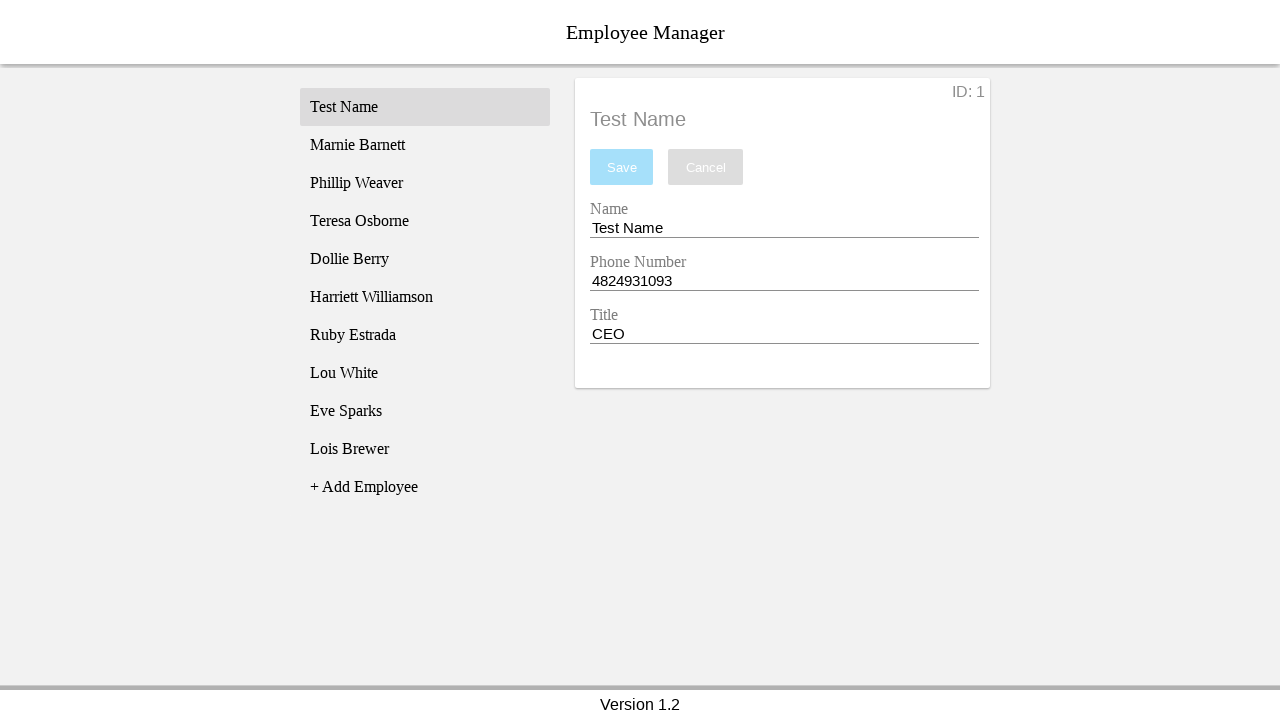

Name input field became visible to verify saved name
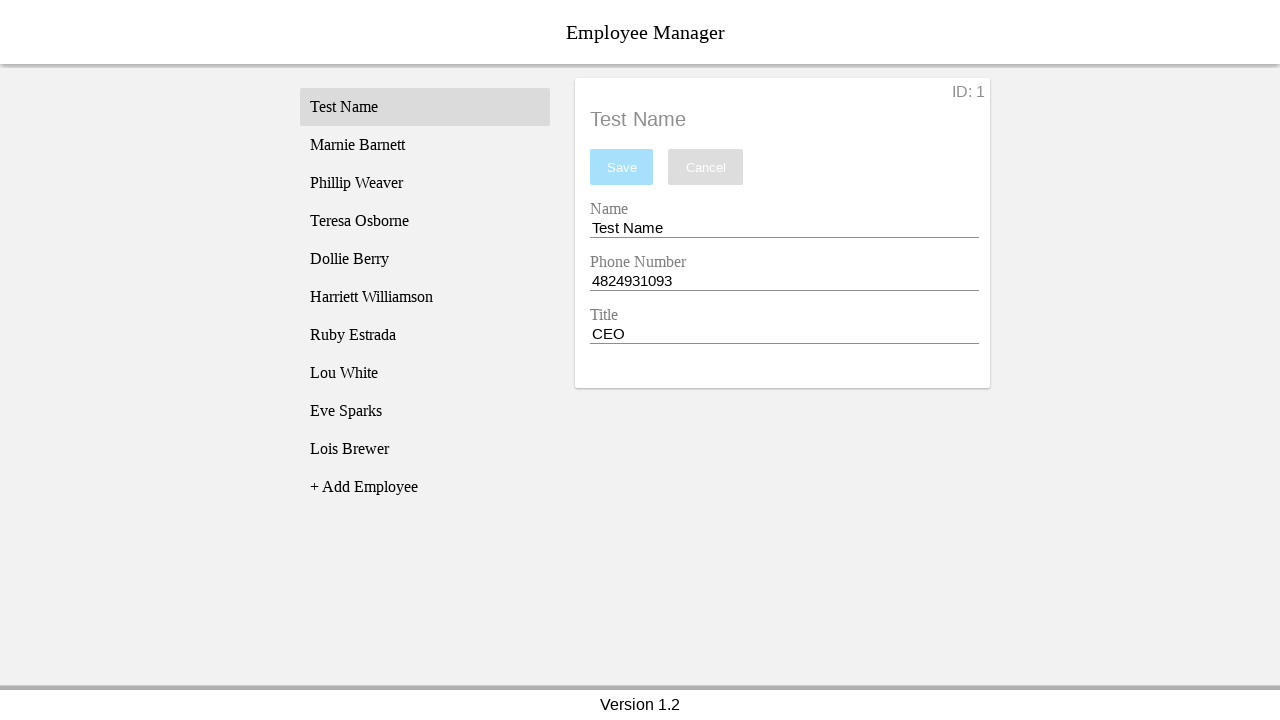

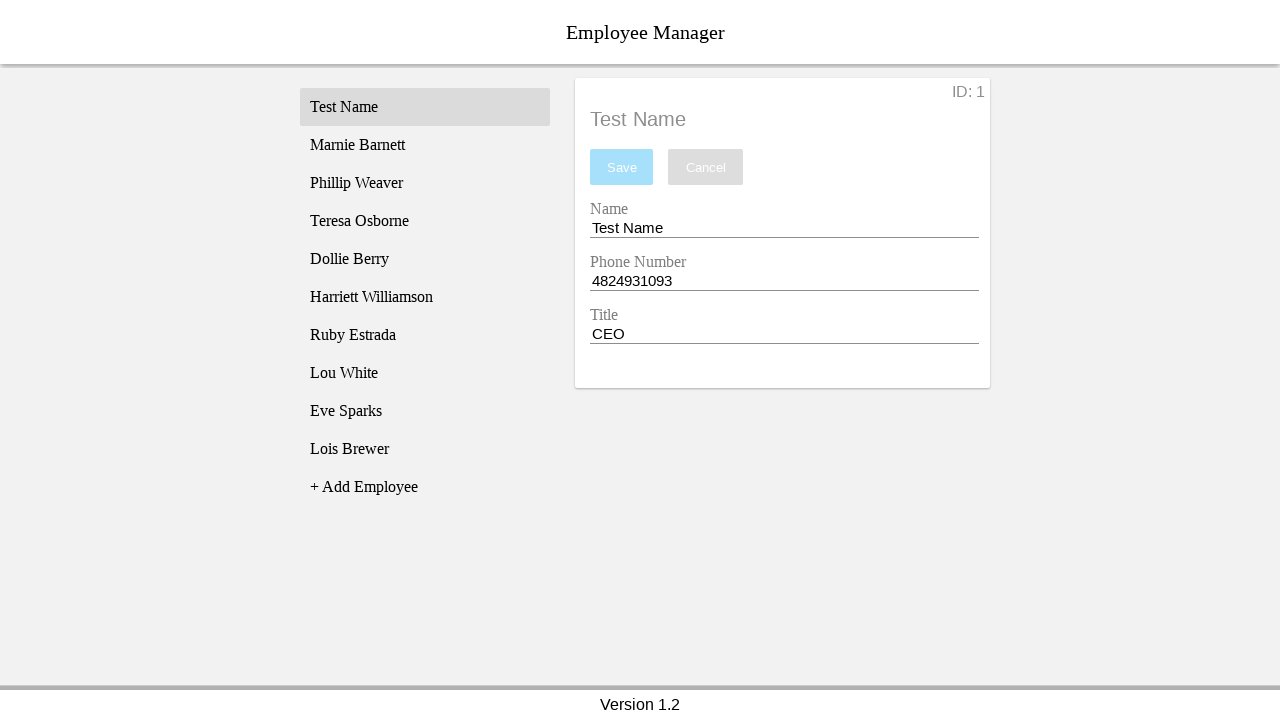